Fills a DCSI screening registration status check form on the South Australia government website with subject details (last name, reference number) and searcher information (name, email, reason).

Starting URL: https://www.dcsiscreening.sa.gov.au/SCApplicantRegistrationStatus

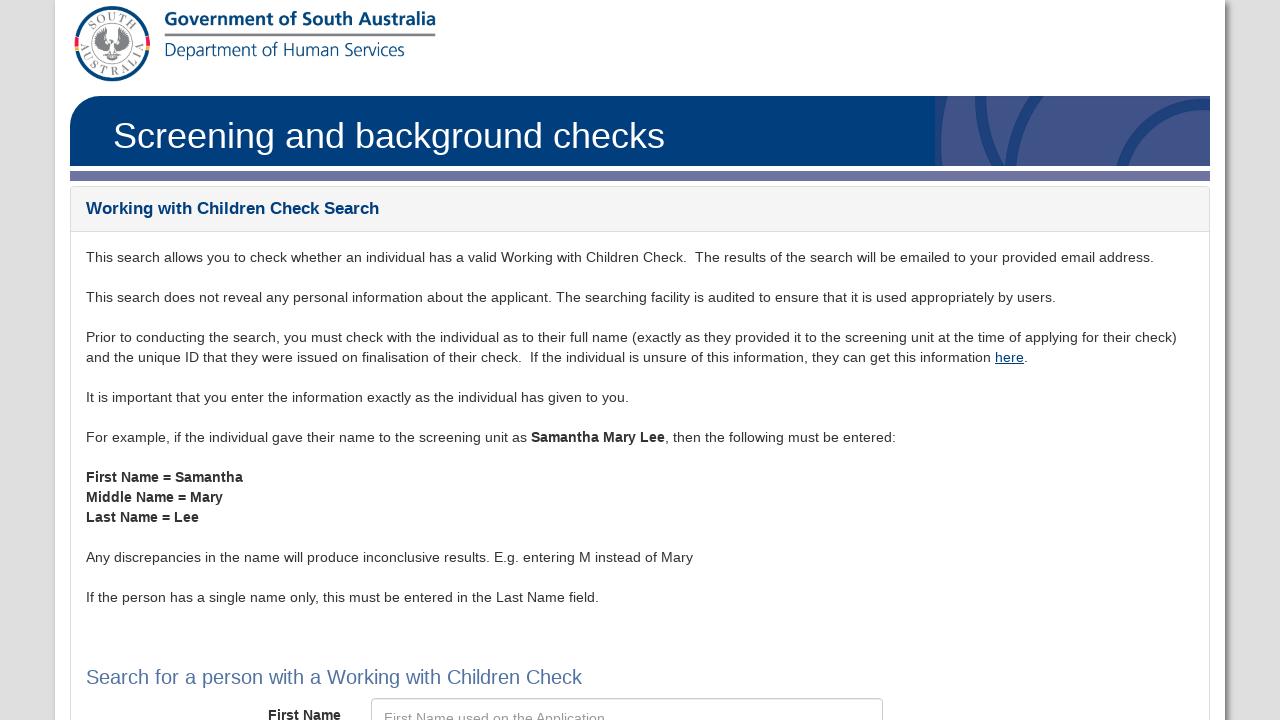

Filled subject last name field with 'Martinez' on #lastName
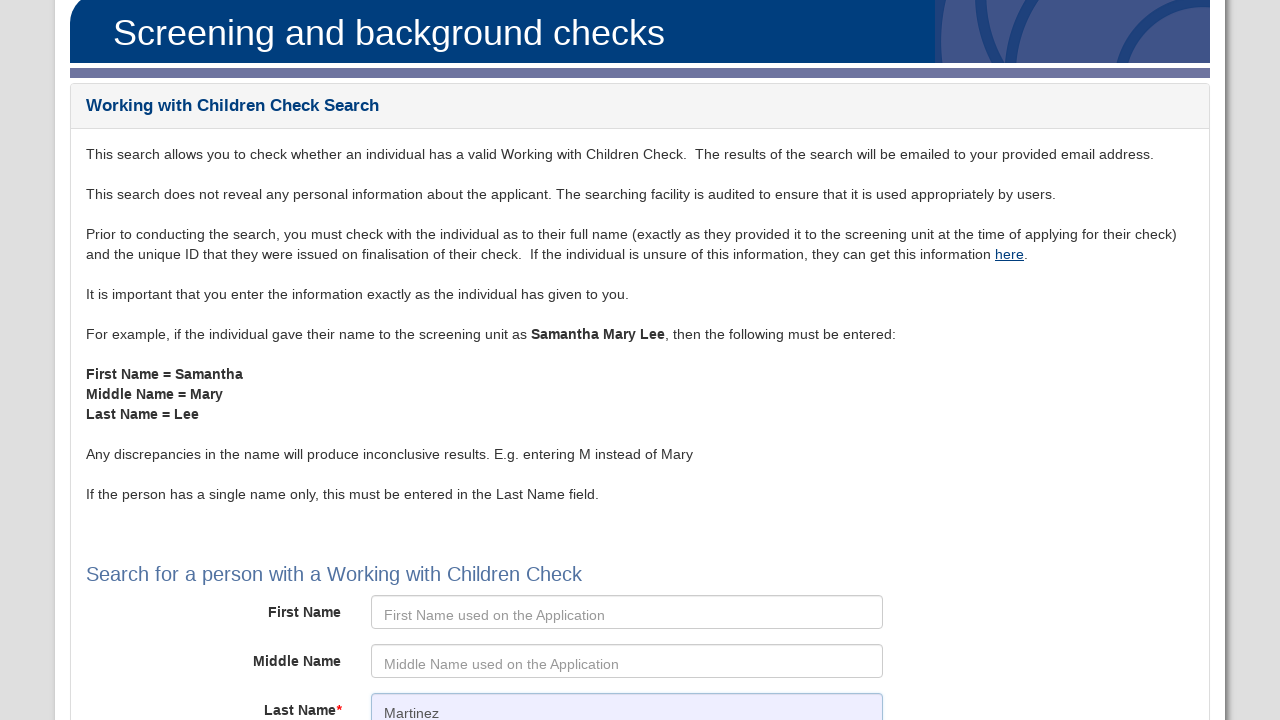

Filled reference number field with 'SA112233' on #referenceNumber
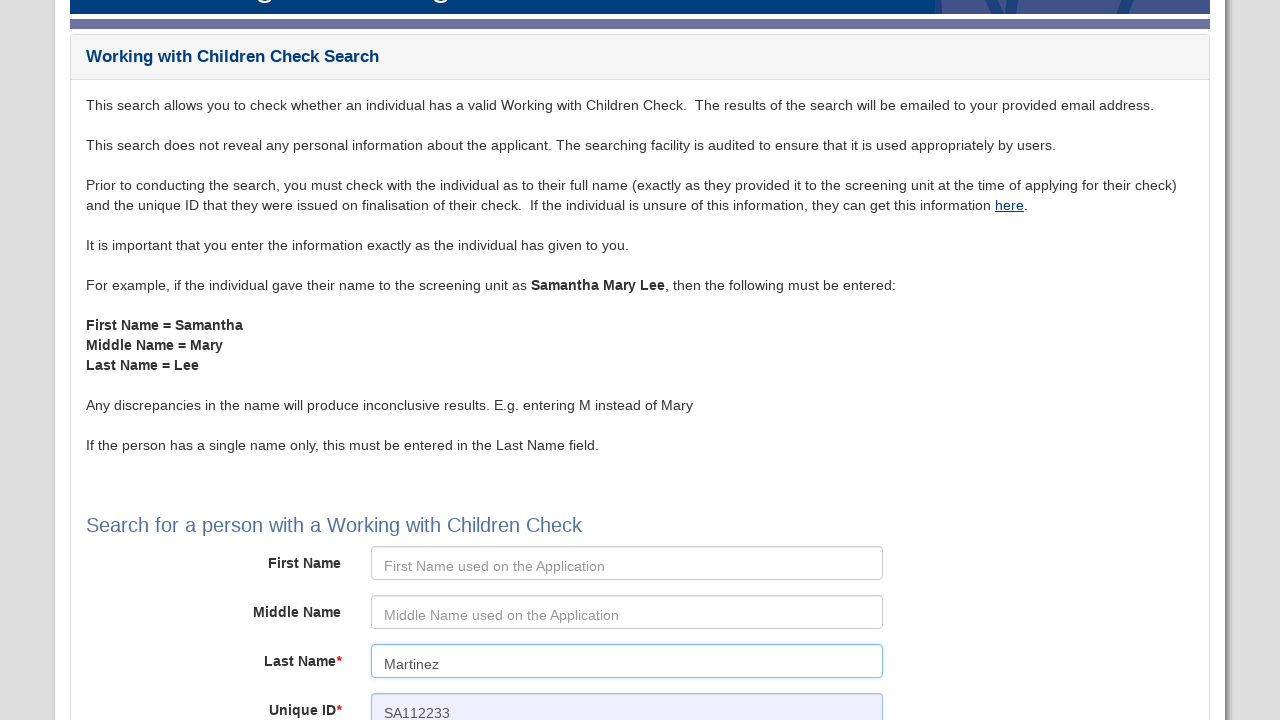

Filled searcher name field with 'Emily Wilson' on #searchName
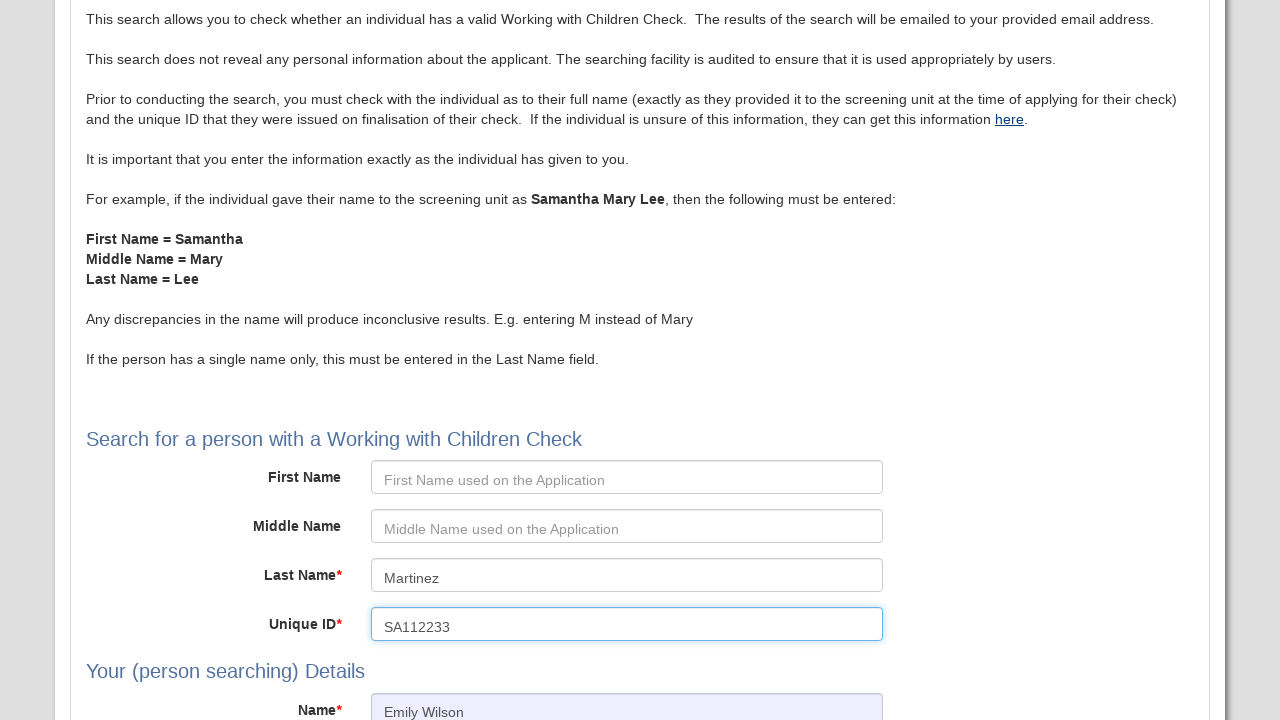

Filled searcher email field with 'emily.wilson@example.com' on #searchEmail
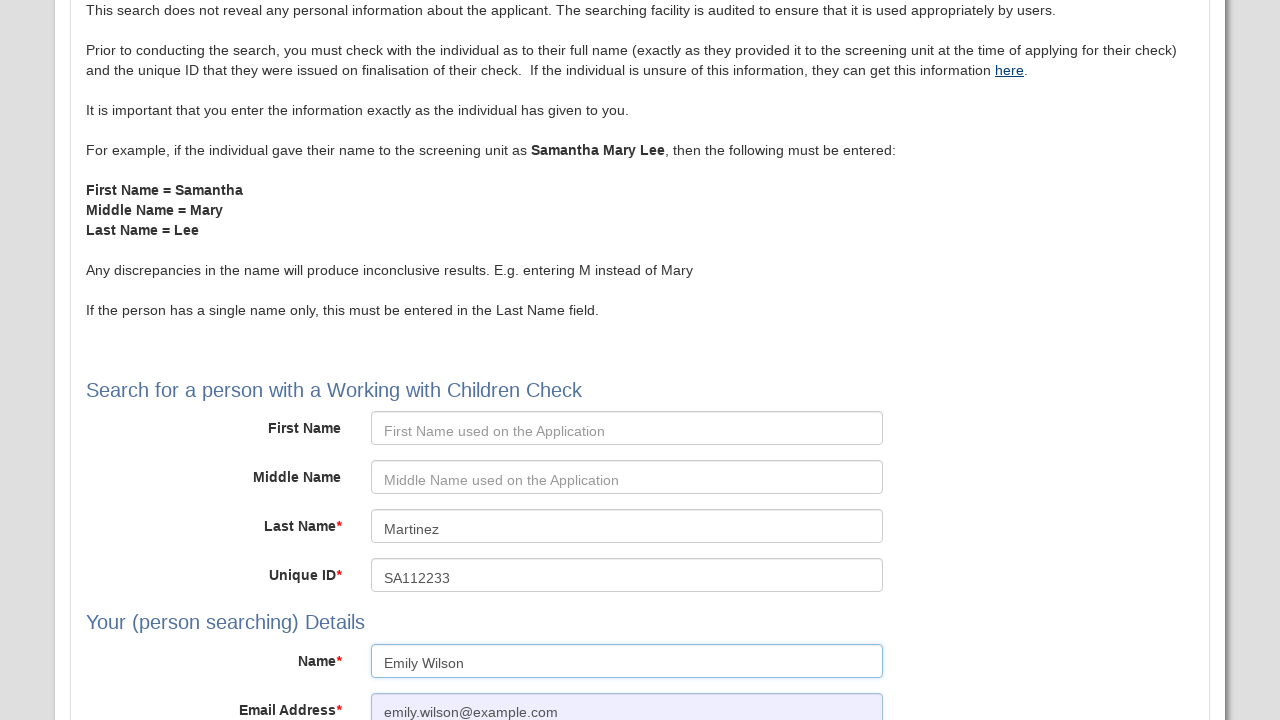

Filled confirm email field with 'emily.wilson@example.com' on #confirmEmail
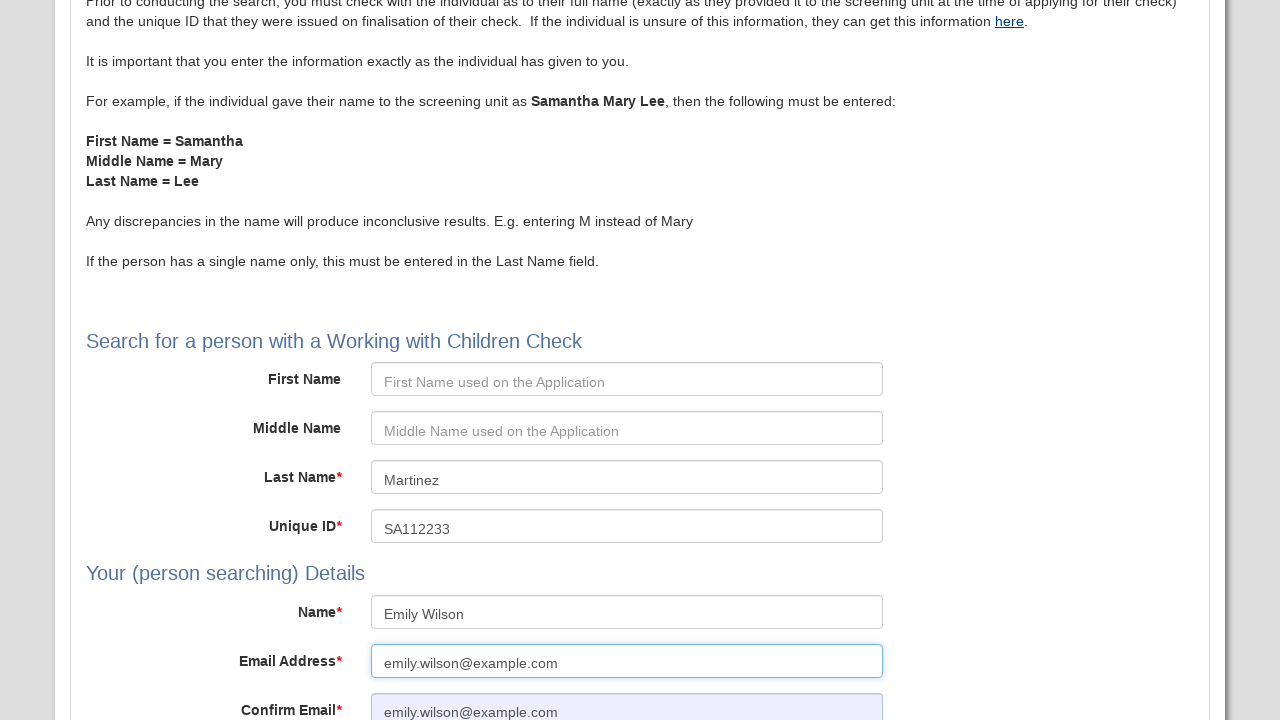

Filled search reason field with 'Employment verification for childcare position' on #searchReason
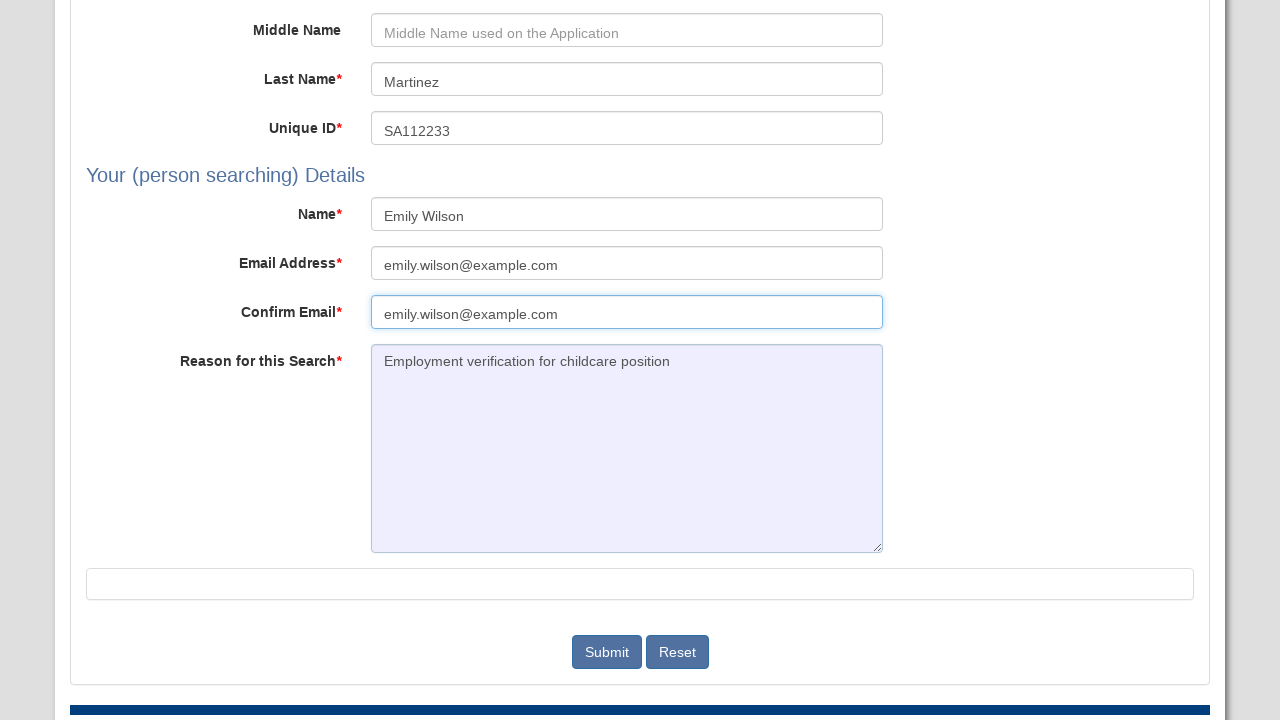

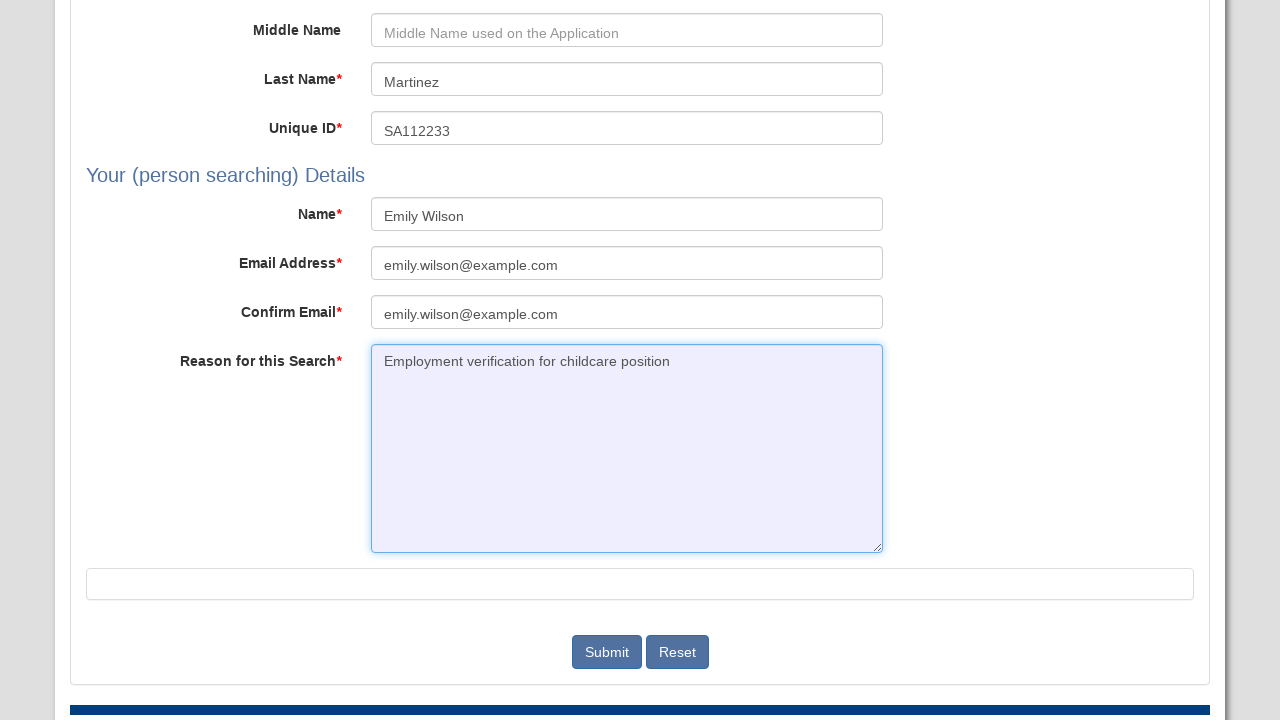